Tests a practice form by checking checkboxes, selecting options, filling password, submitting the form, then navigating to shop and adding a product to cart

Starting URL: https://rahulshettyacademy.com/angularpractice/

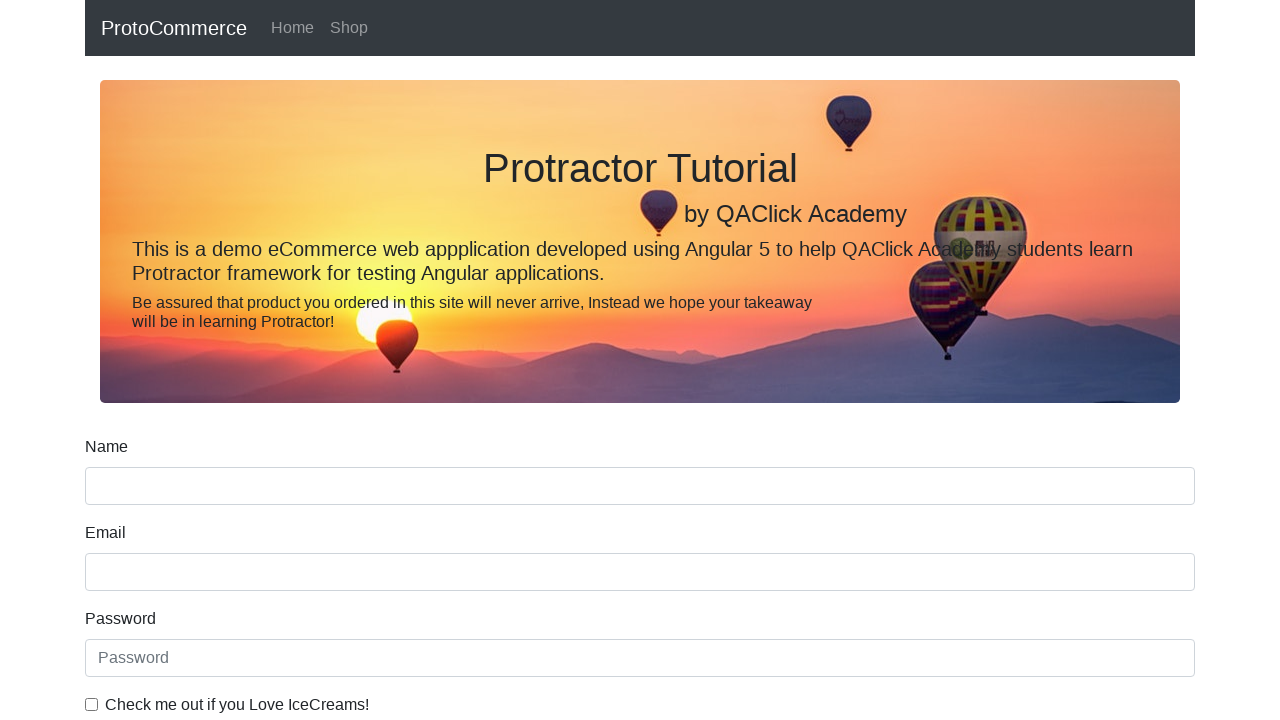

Clicked ice cream checkbox at (92, 704) on internal:label="Check me out if you Love IceCreams!"i
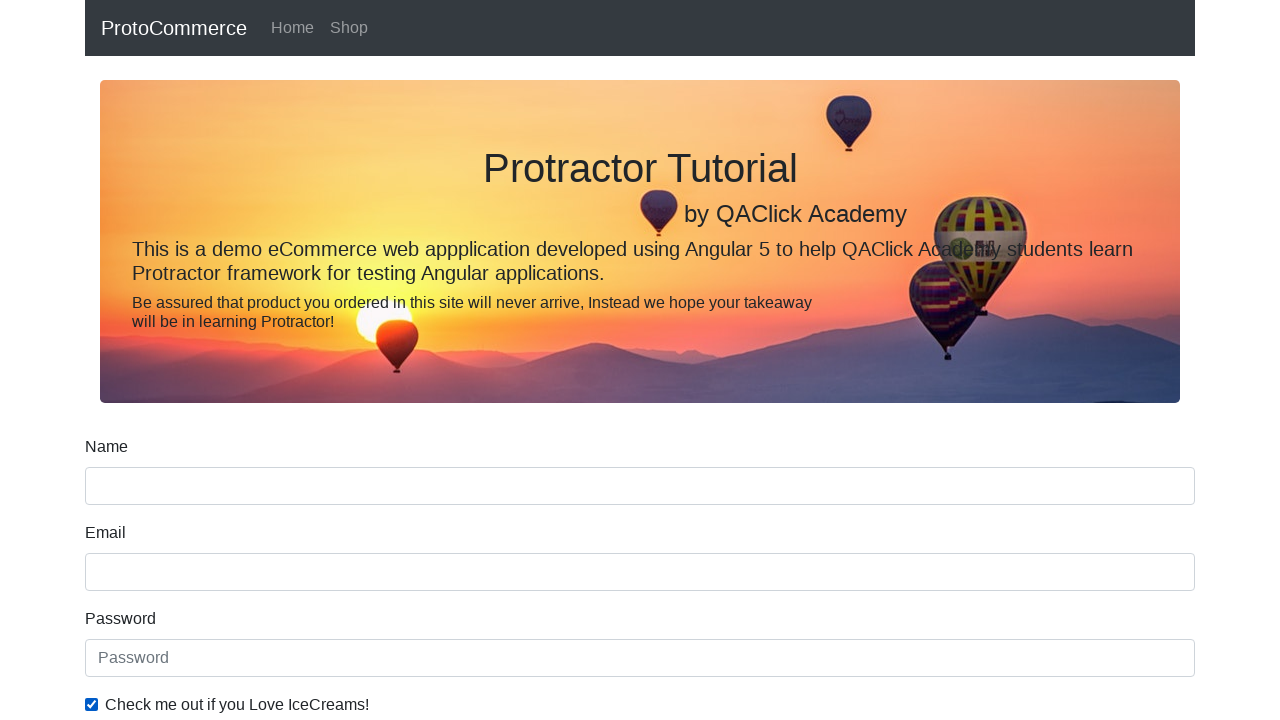

Selected Employed radio button at (326, 360) on internal:label="Employed"i
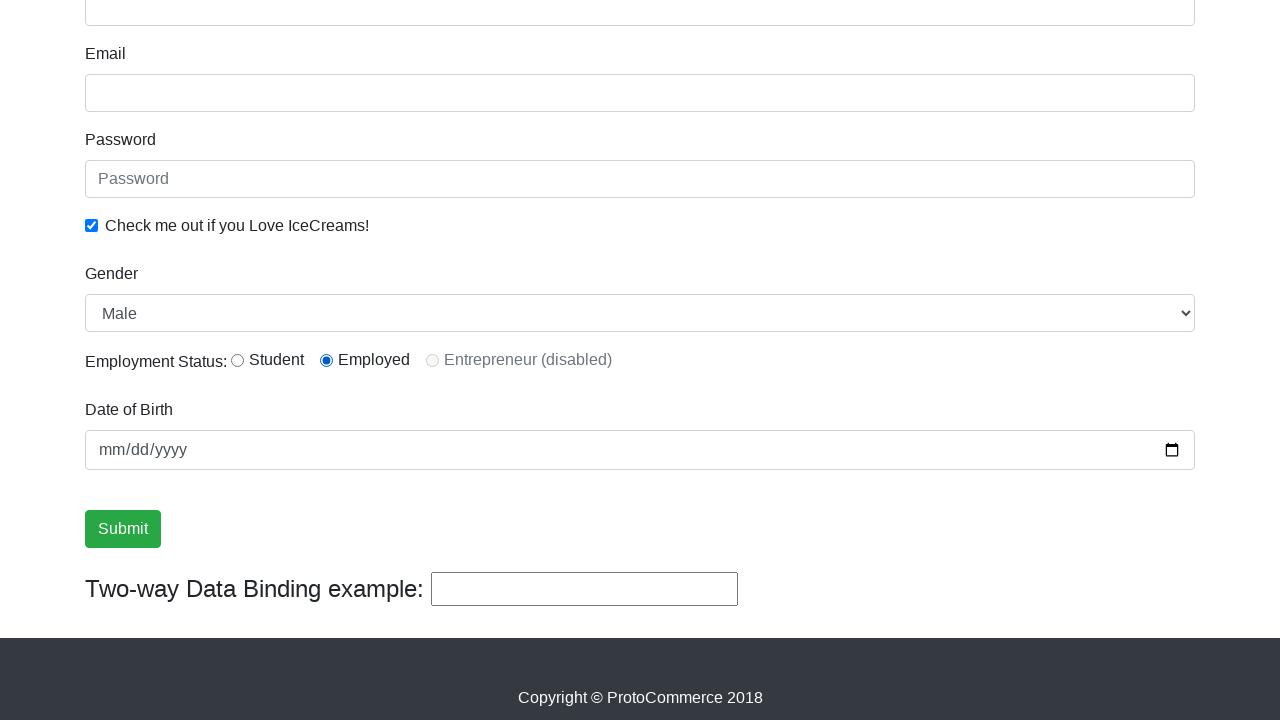

Selected Female from Gender dropdown on internal:label="Gender"i
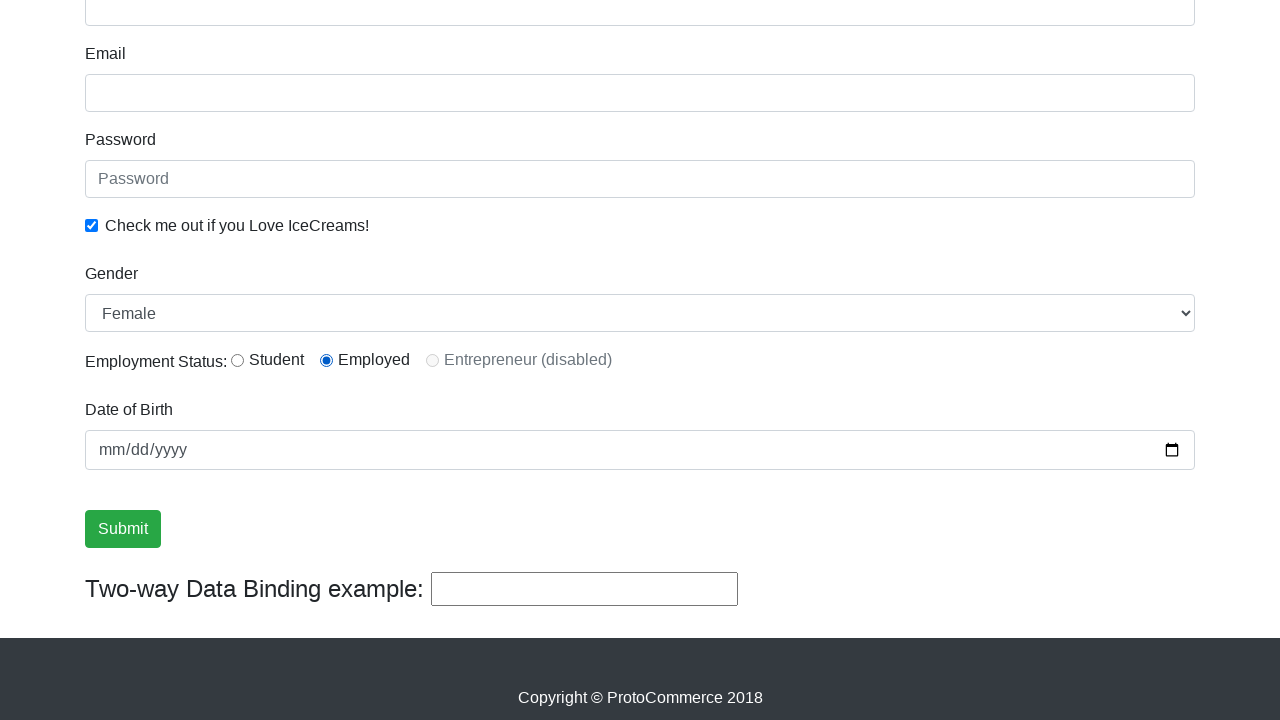

Filled password field with 'abc123' on internal:attr=[placeholder="Password"i]
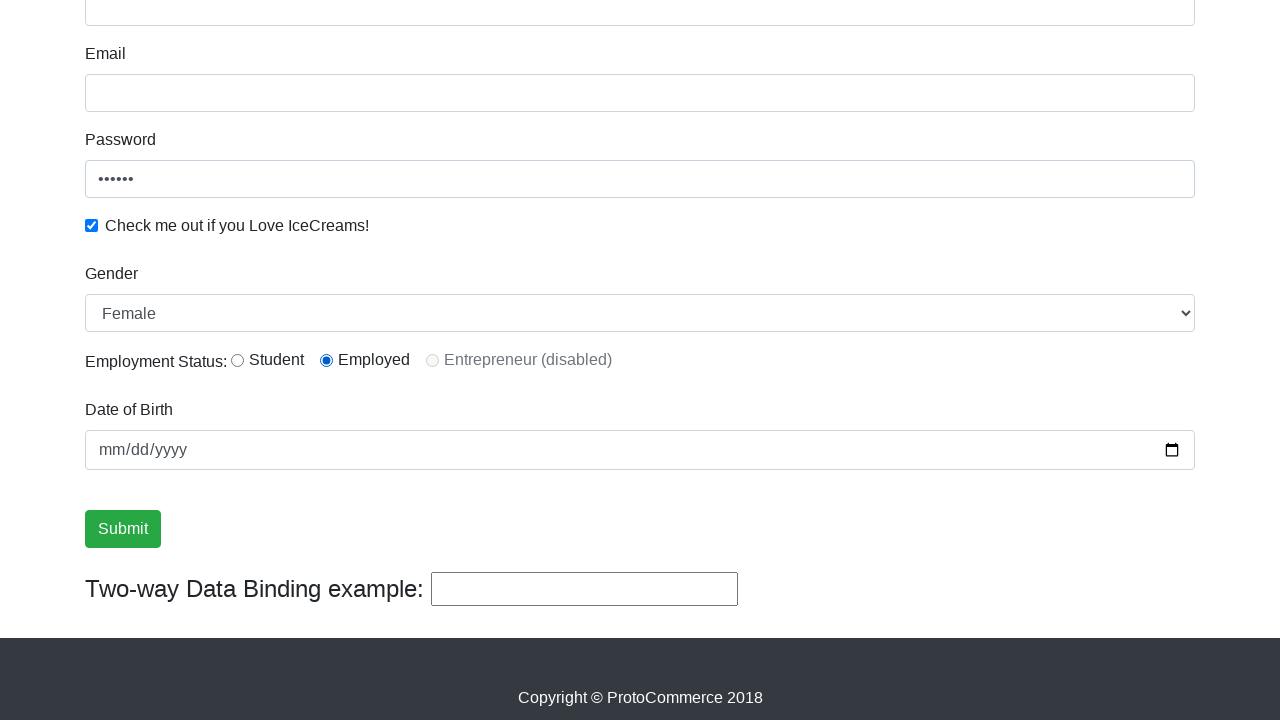

Clicked Submit button at (123, 529) on internal:role=button[name="Submit"i]
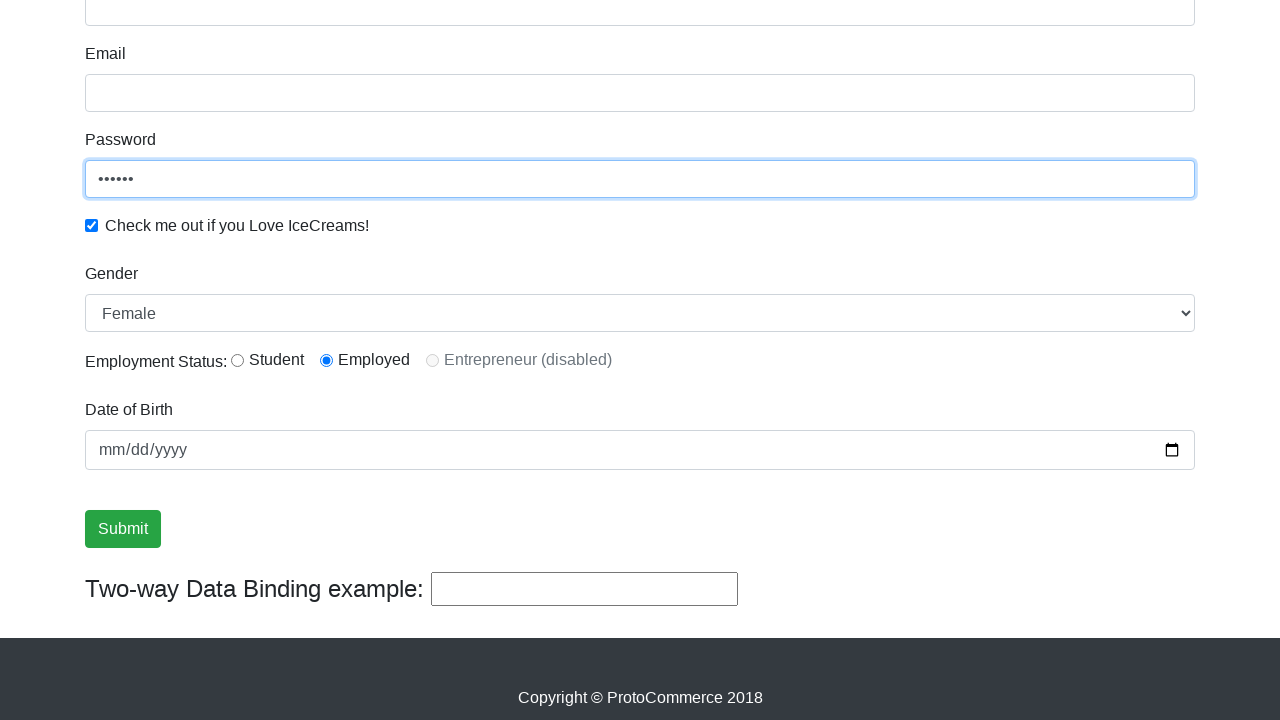

Success message appeared after form submission
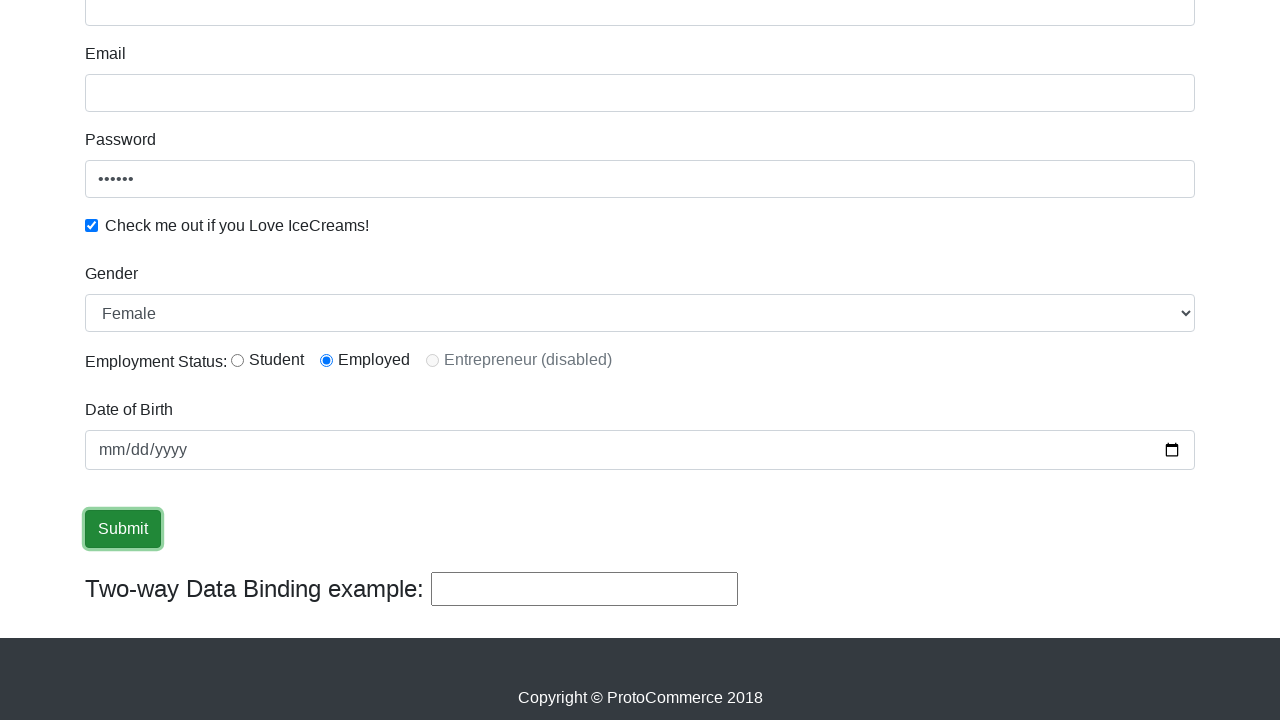

Clicked Shop link to navigate to shop page at (349, 28) on internal:role=link[name="Shop"i]
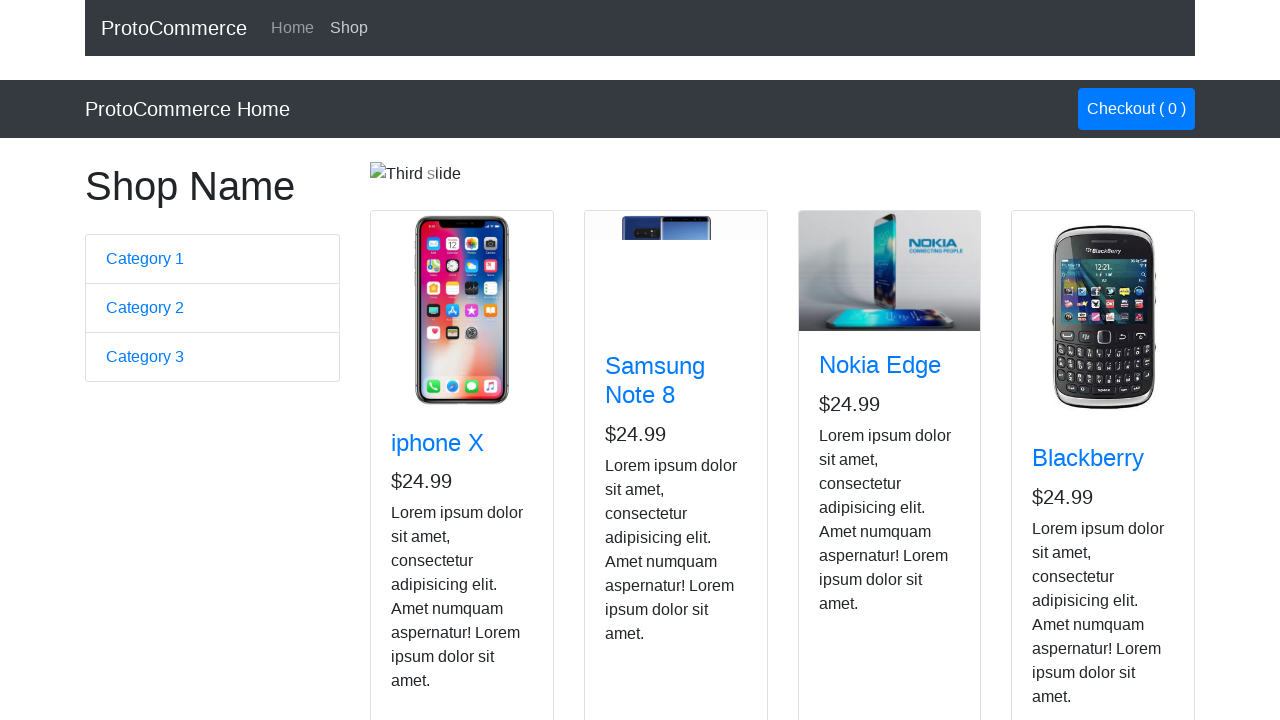

Added Nokia Edge product to cart at (854, 528) on app-card >> internal:has-text="Nokia Edge"i >> internal:role=button
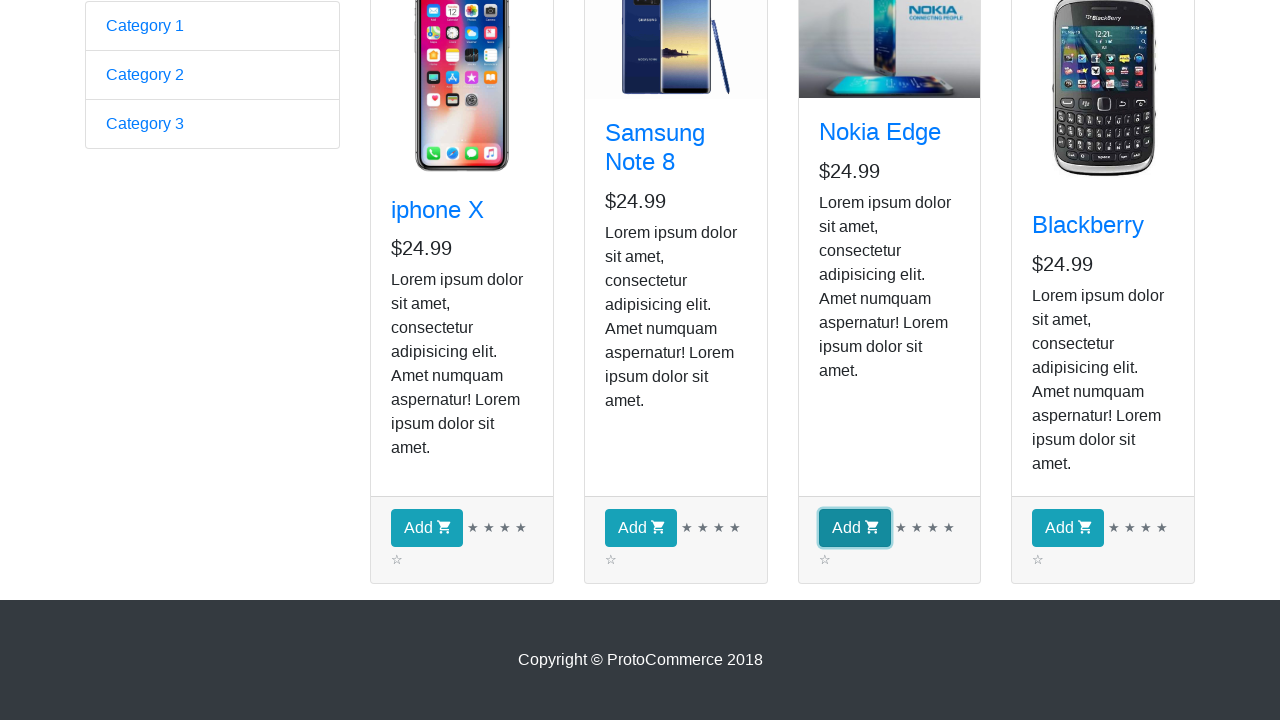

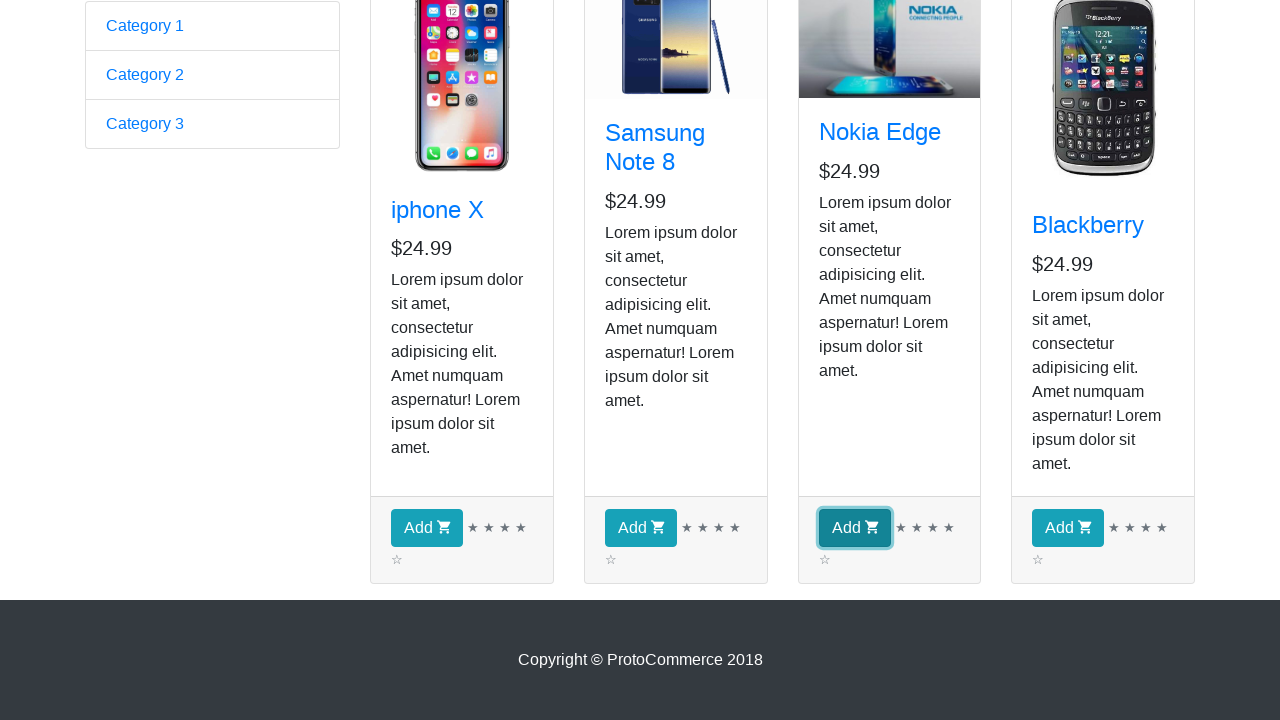